Adds 5 new rows to a dynamic table by clicking Add New button, filling in name, department and phone fields, and confirming each addition

Starting URL: https://www.tutorialrepublic.com/snippets/bootstrap/table-with-add-and-delete-row-feature.php

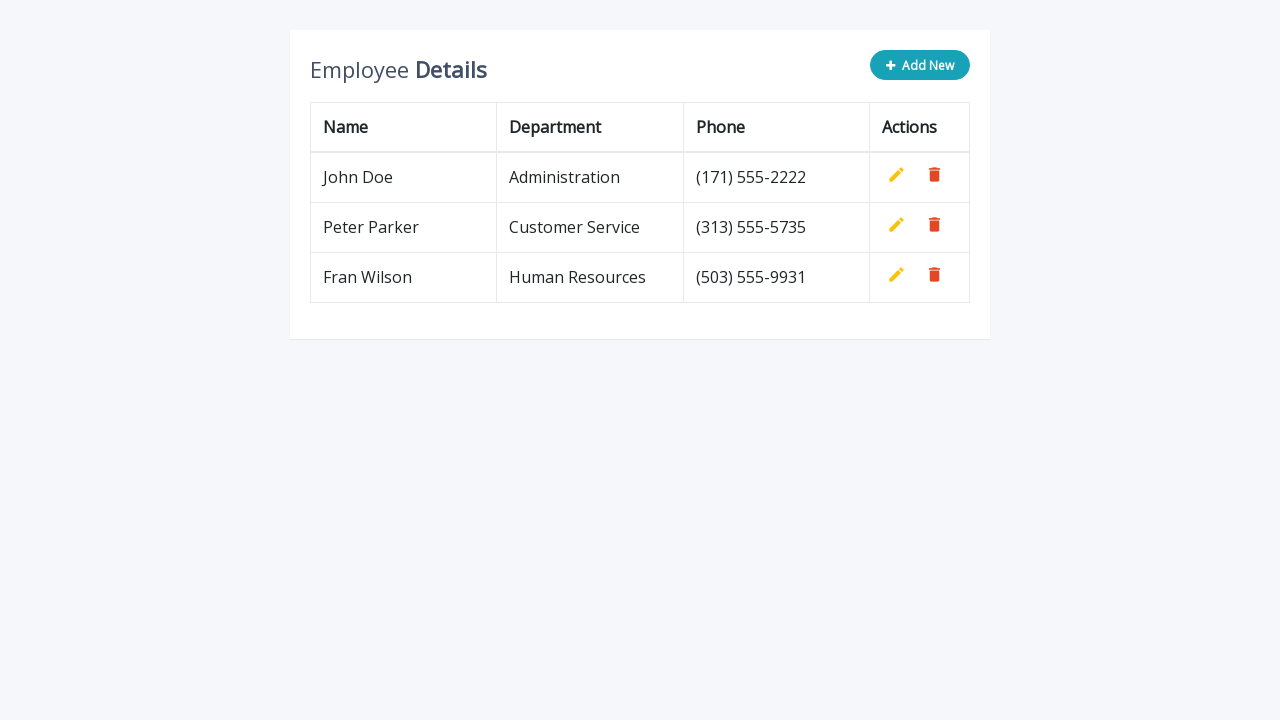

Navigated to table with add and delete row feature page
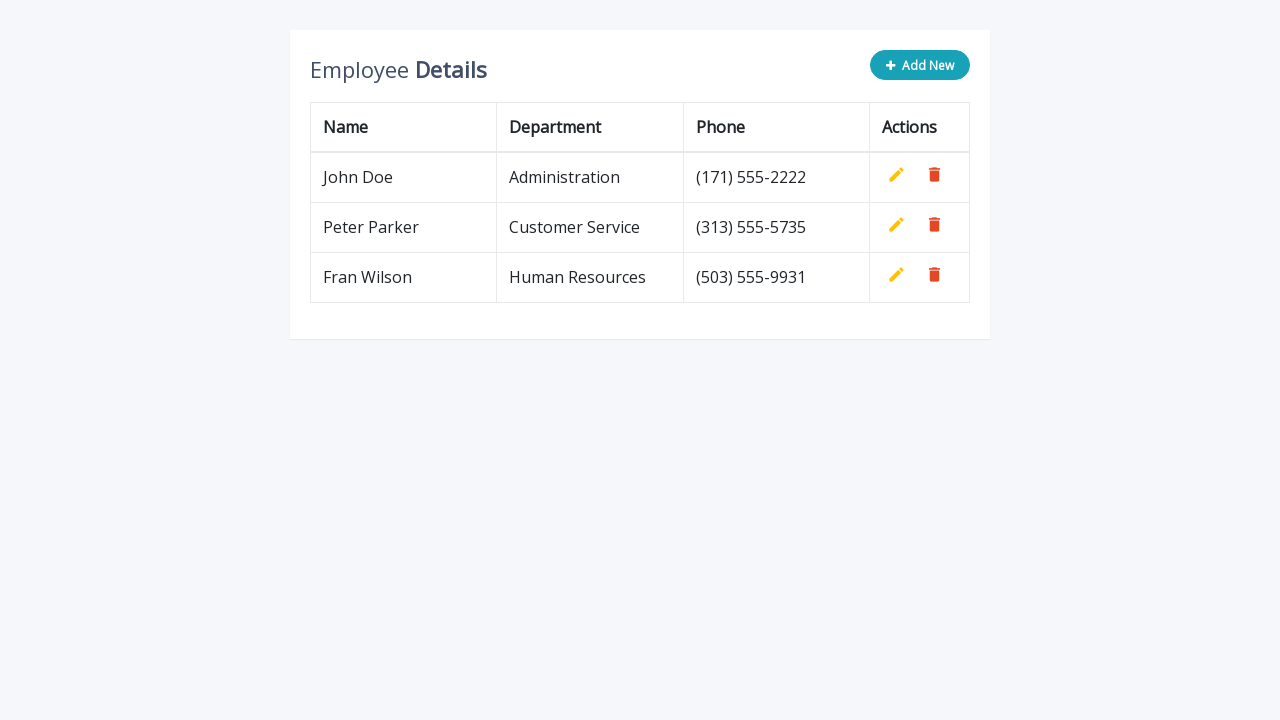

Clicked 'Add New' button for row 1 at (920, 65) on button.btn-info
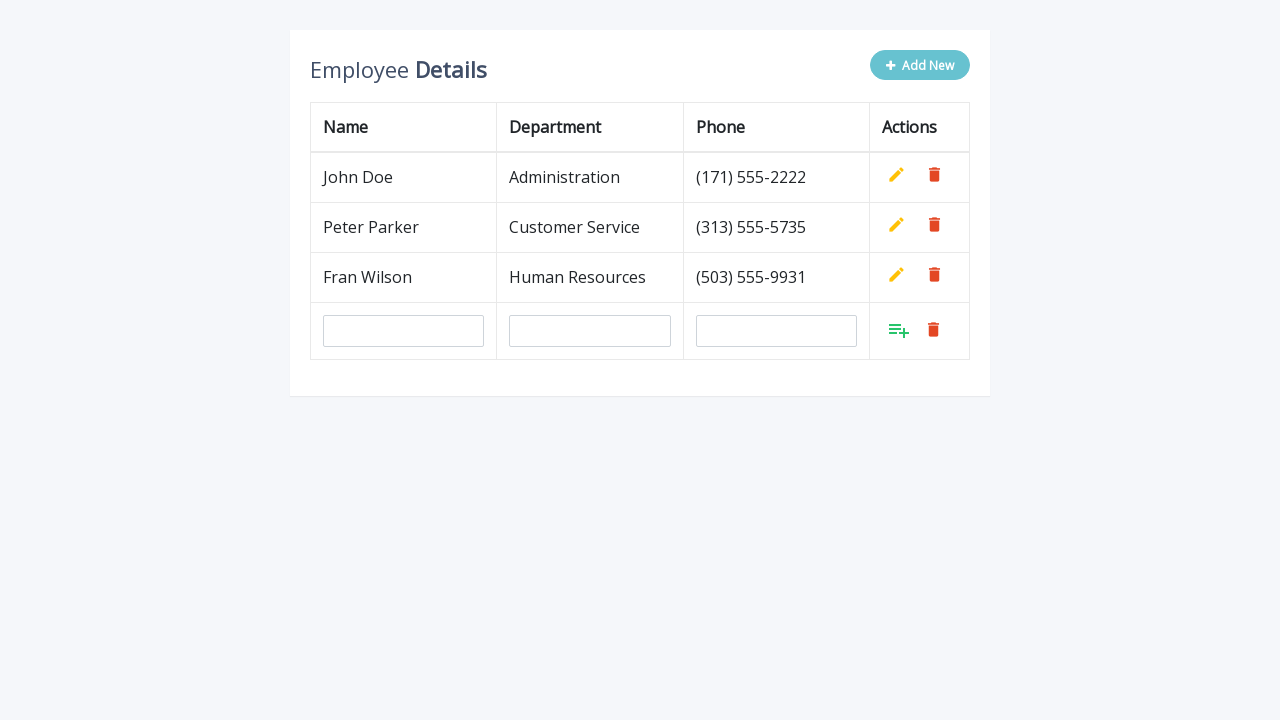

Filled name field with 'Bojana' for row 1 on input#name
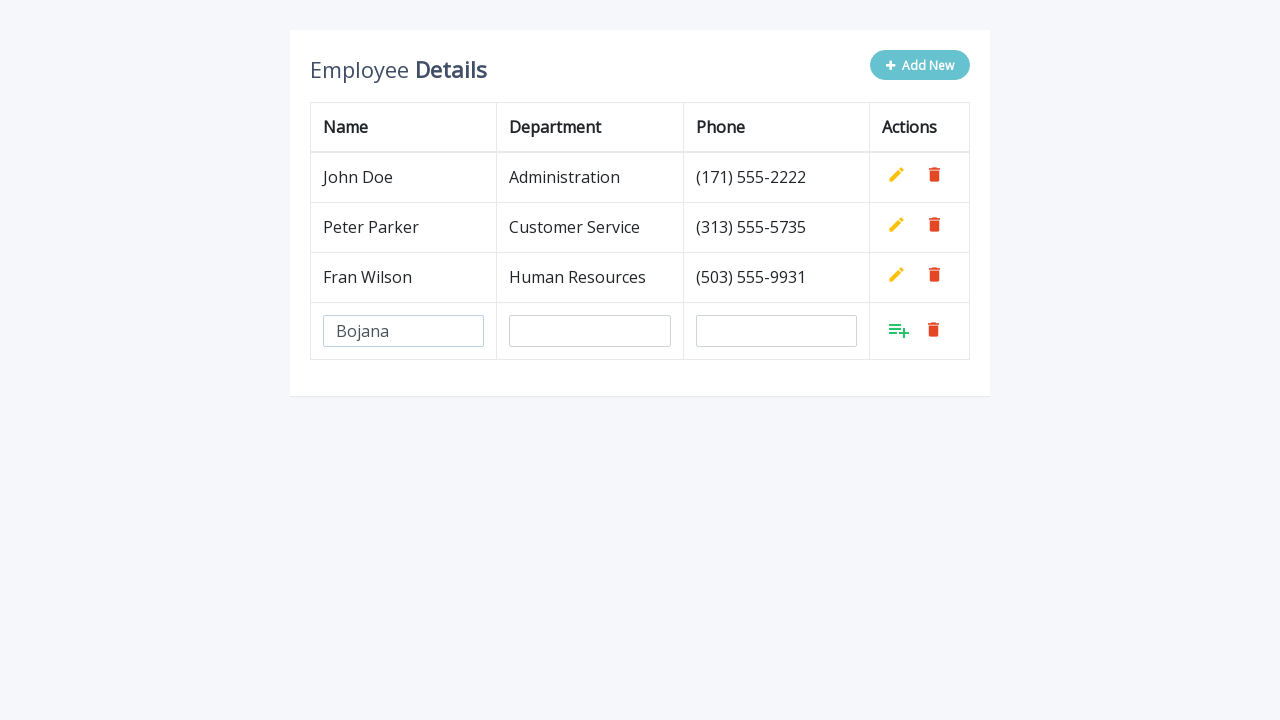

Filled department field with 'Administration' for row 1 on input[name='department']
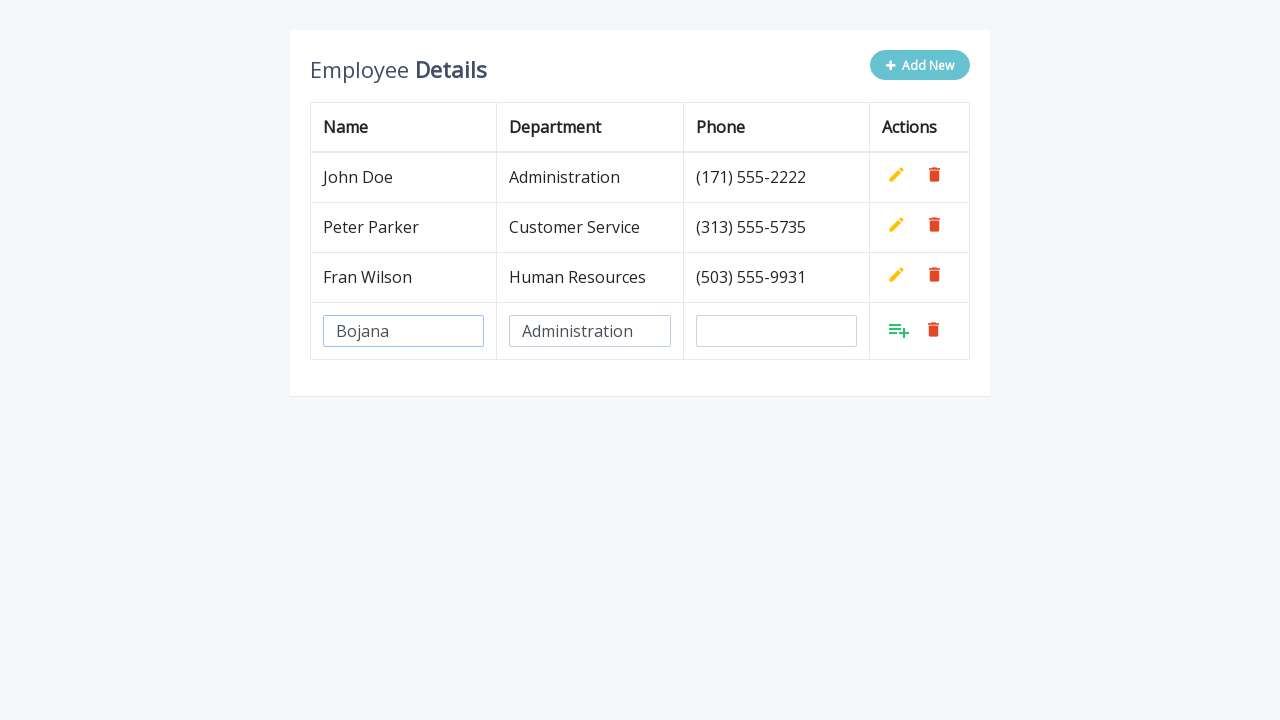

Filled phone field with '064666666' for row 1 on input[name='phone']
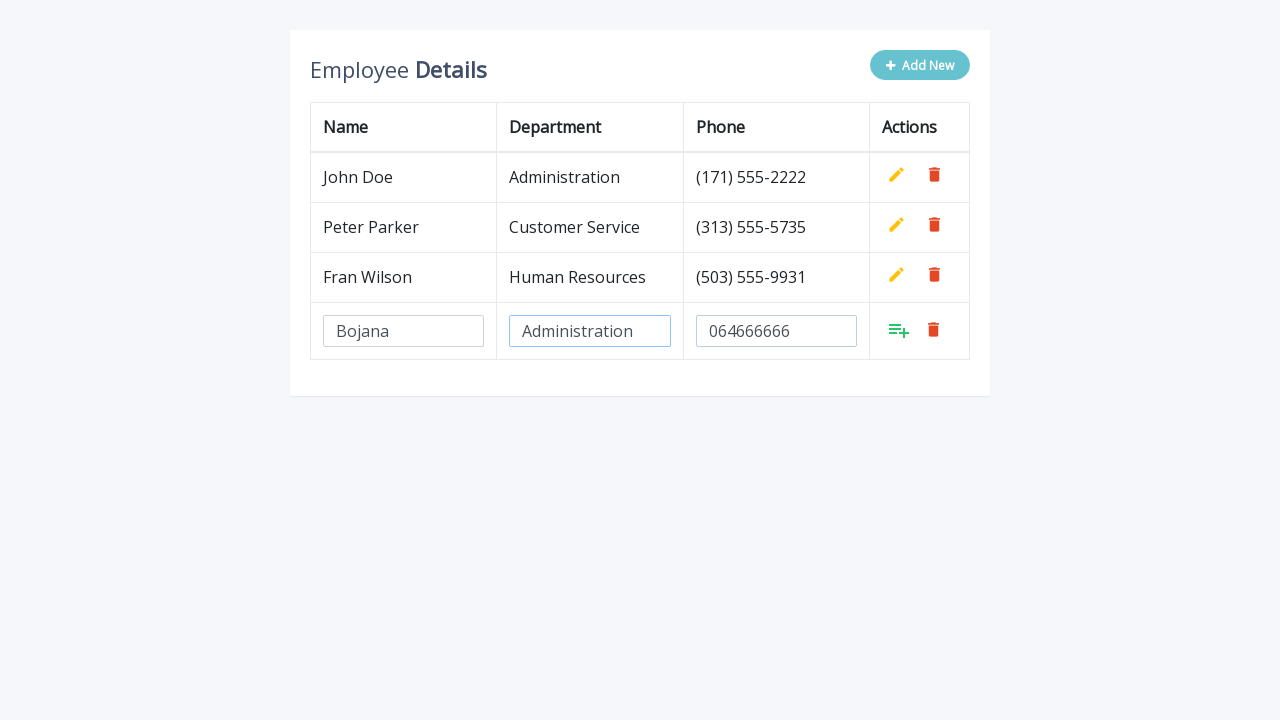

Clicked 'Add' button to confirm new row 1 at (899, 330) on a.add >> nth=3
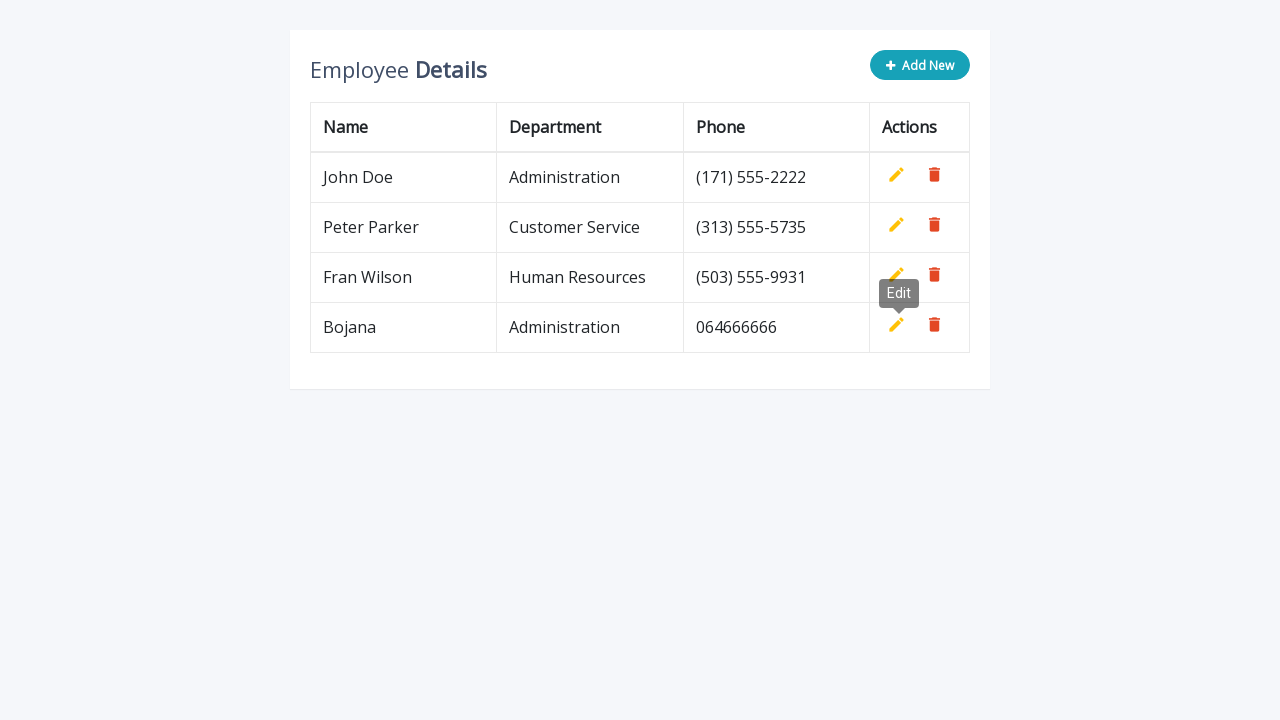

Waited 500ms before adding next row
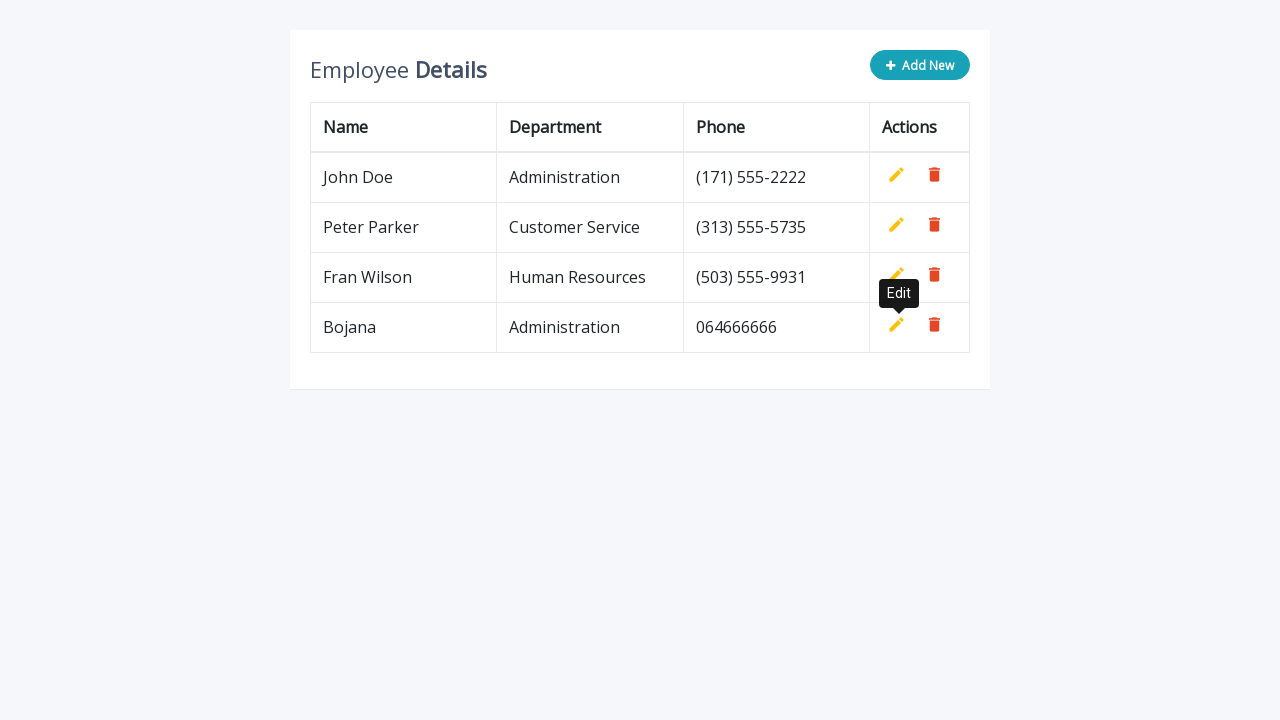

Clicked 'Add New' button for row 2 at (920, 65) on button.btn-info
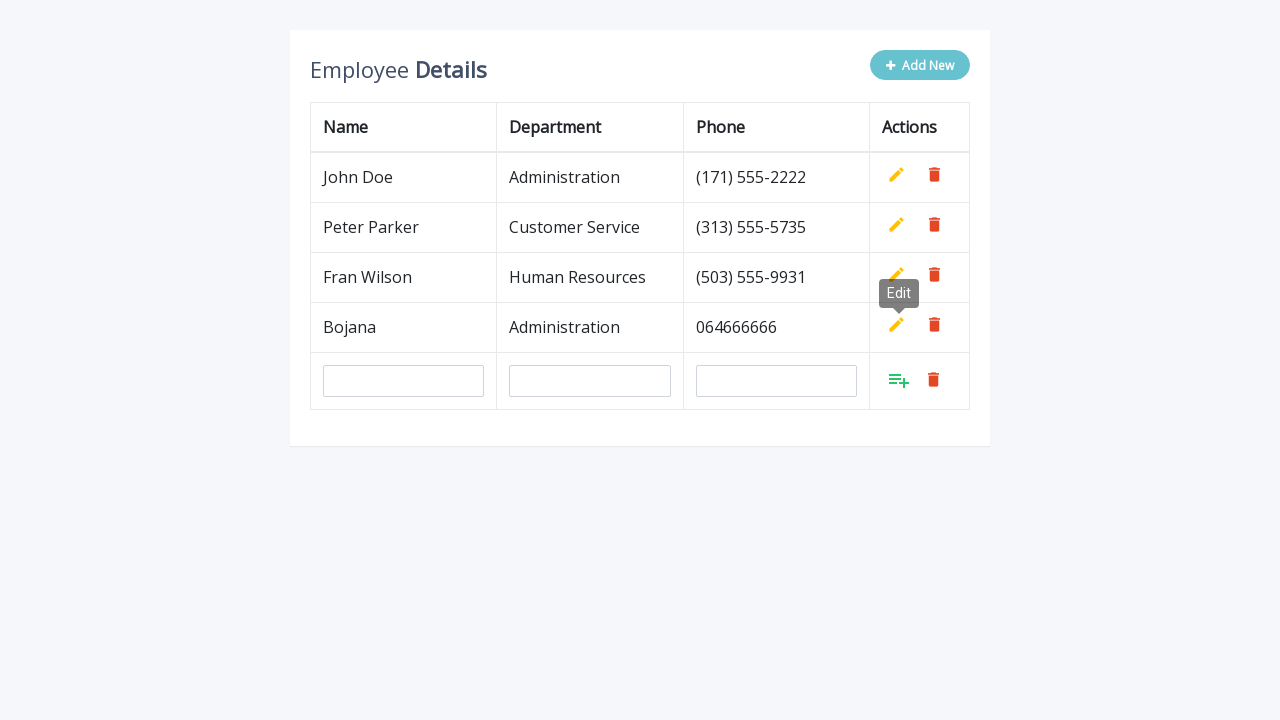

Filled name field with 'Bojana' for row 2 on input#name
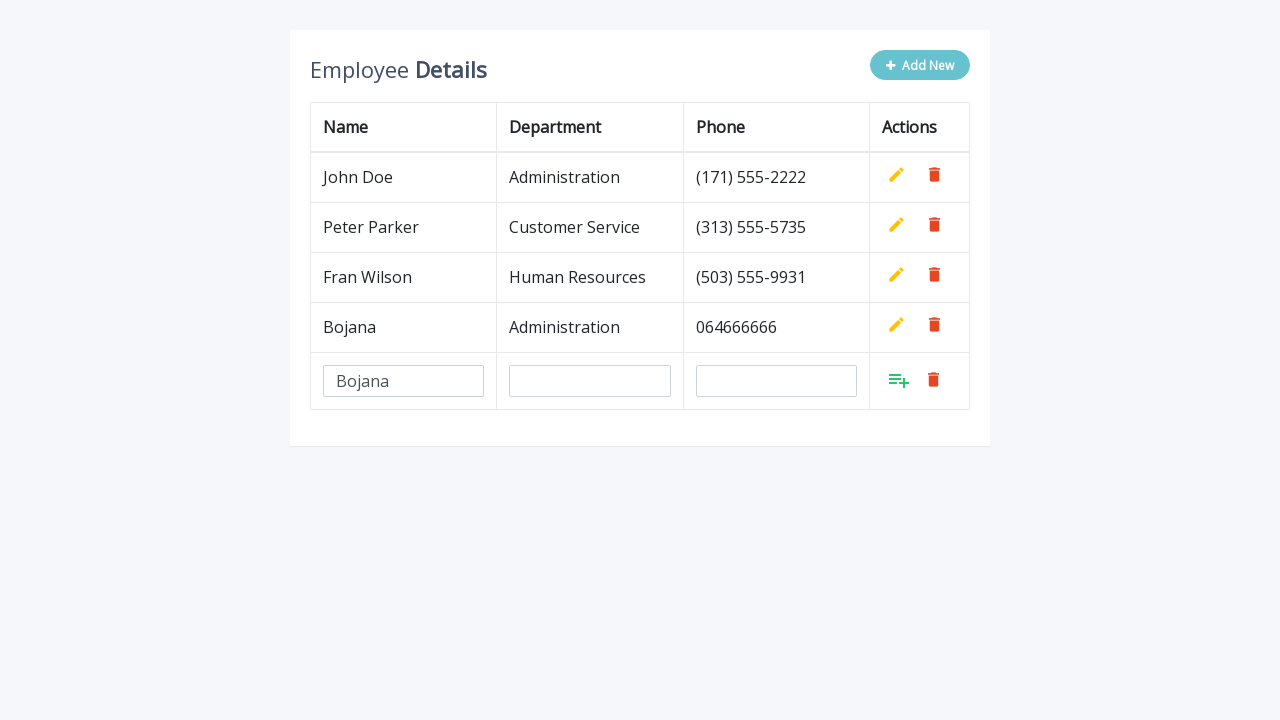

Filled department field with 'Administration' for row 2 on input[name='department']
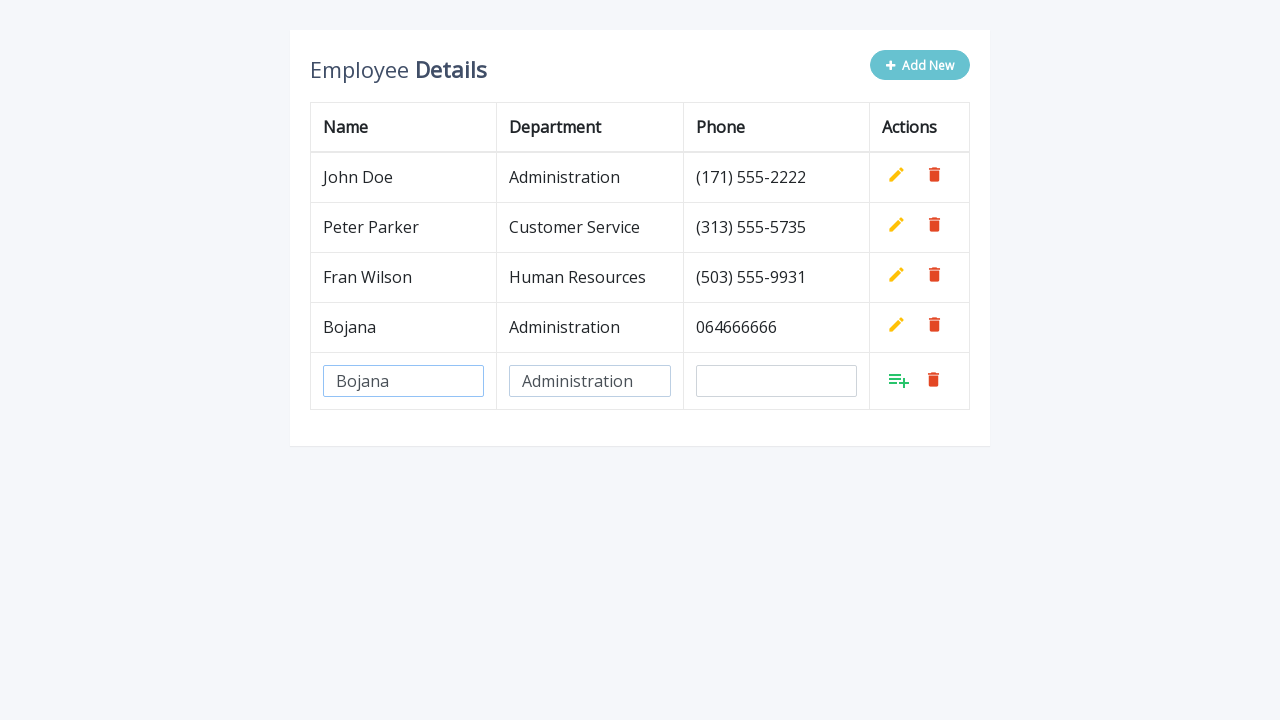

Filled phone field with '064666666' for row 2 on input[name='phone']
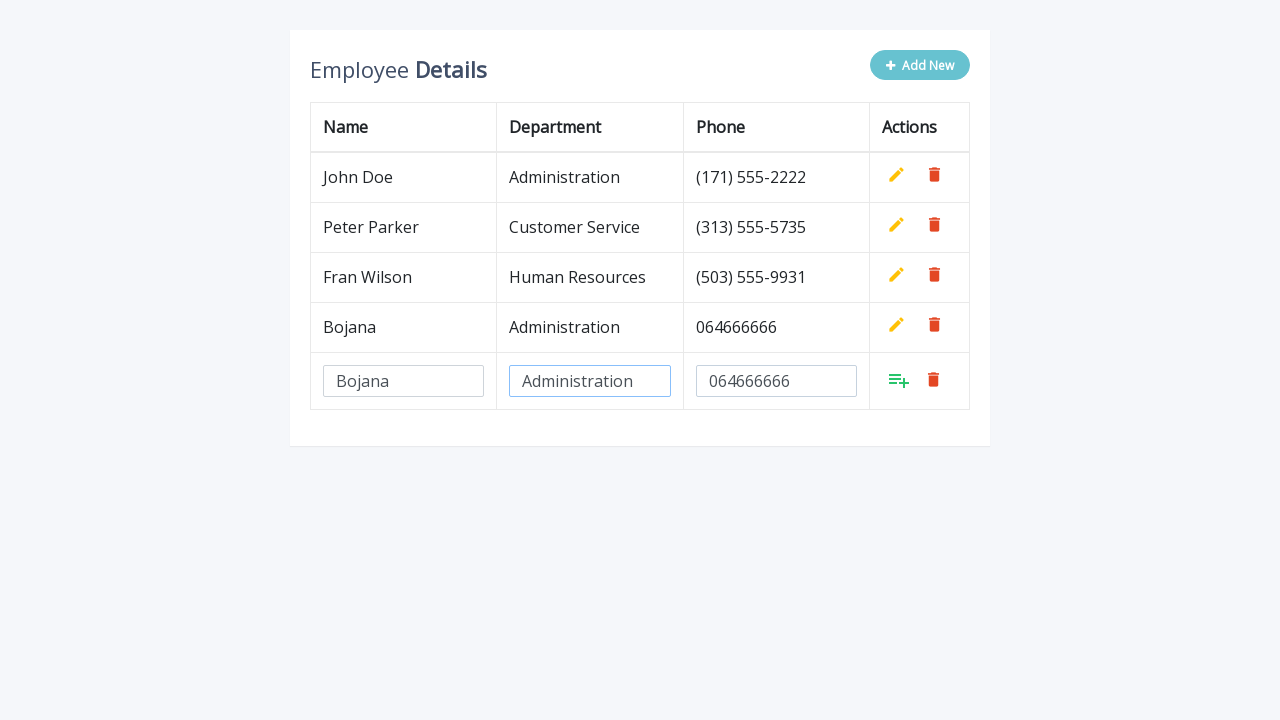

Clicked 'Add' button to confirm new row 2 at (899, 380) on a.add >> nth=4
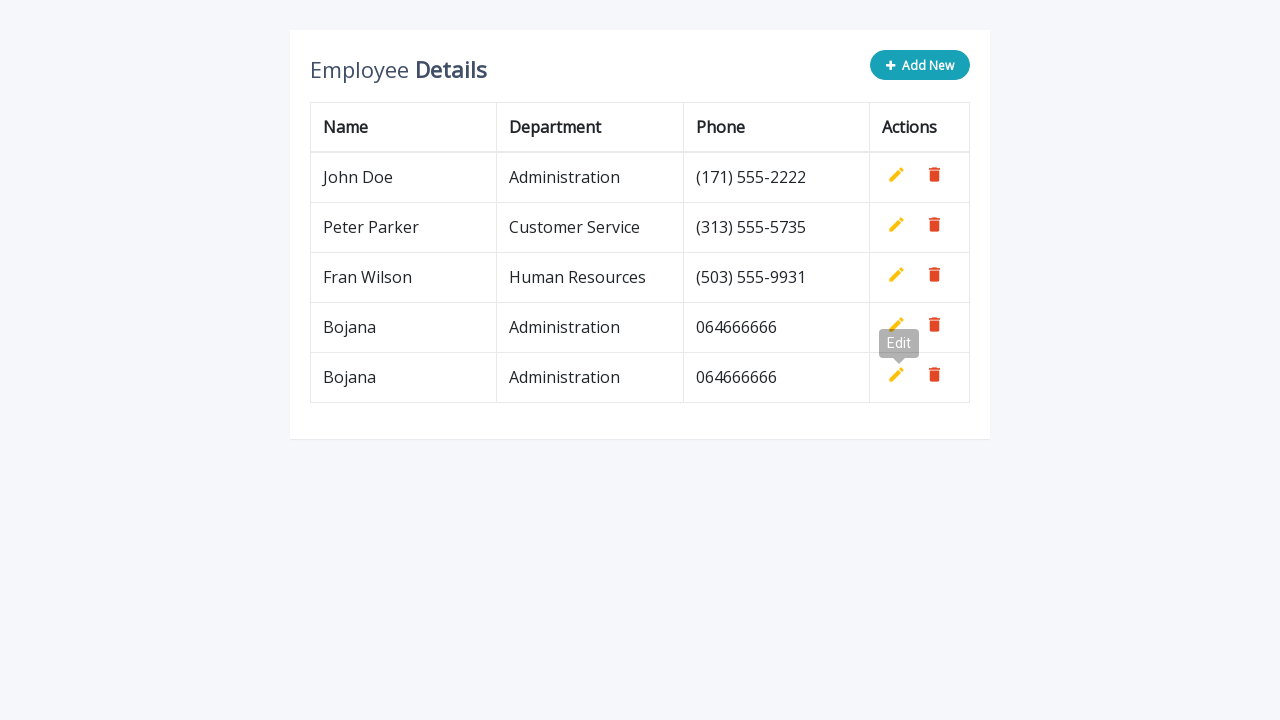

Waited 500ms before adding next row
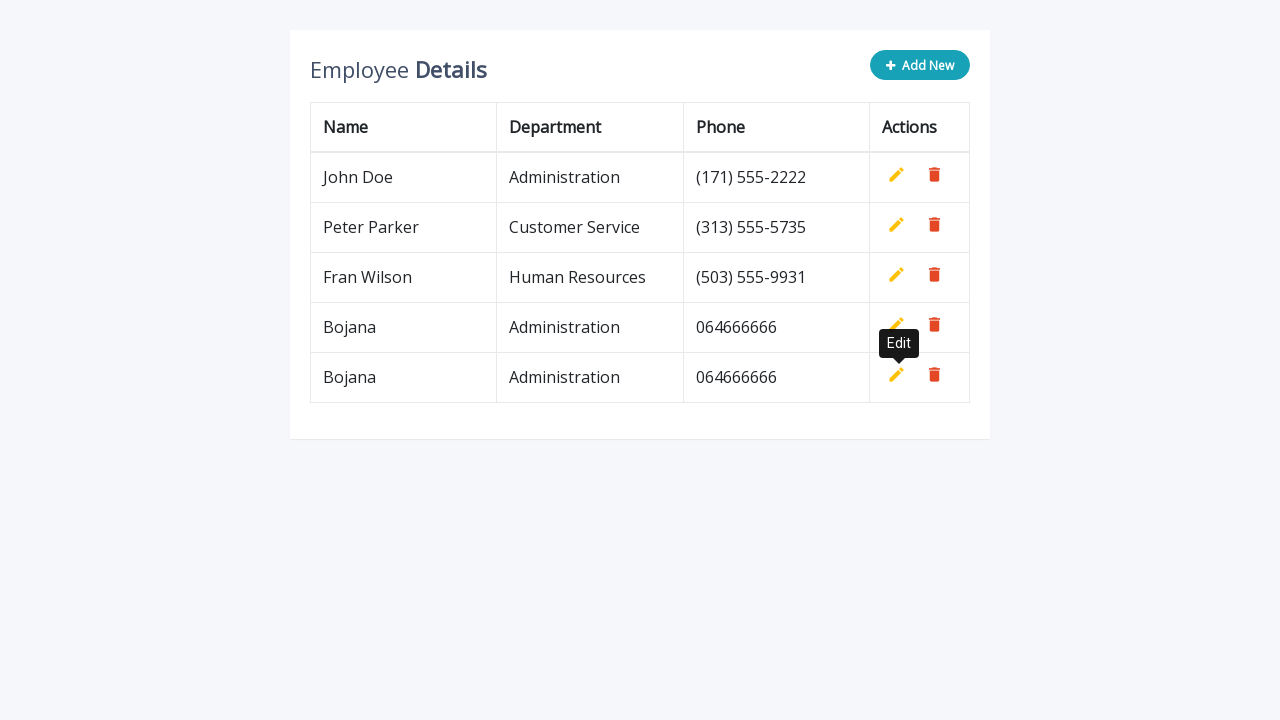

Clicked 'Add New' button for row 3 at (920, 65) on button.btn-info
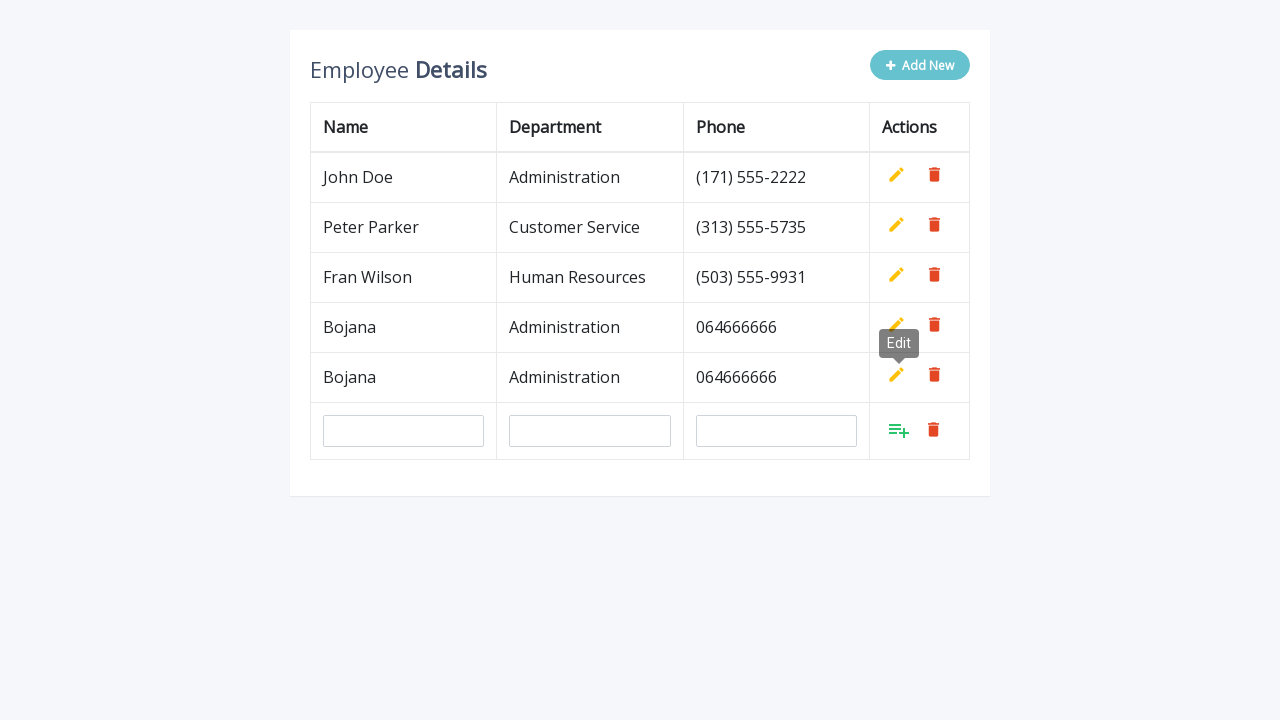

Filled name field with 'Bojana' for row 3 on input#name
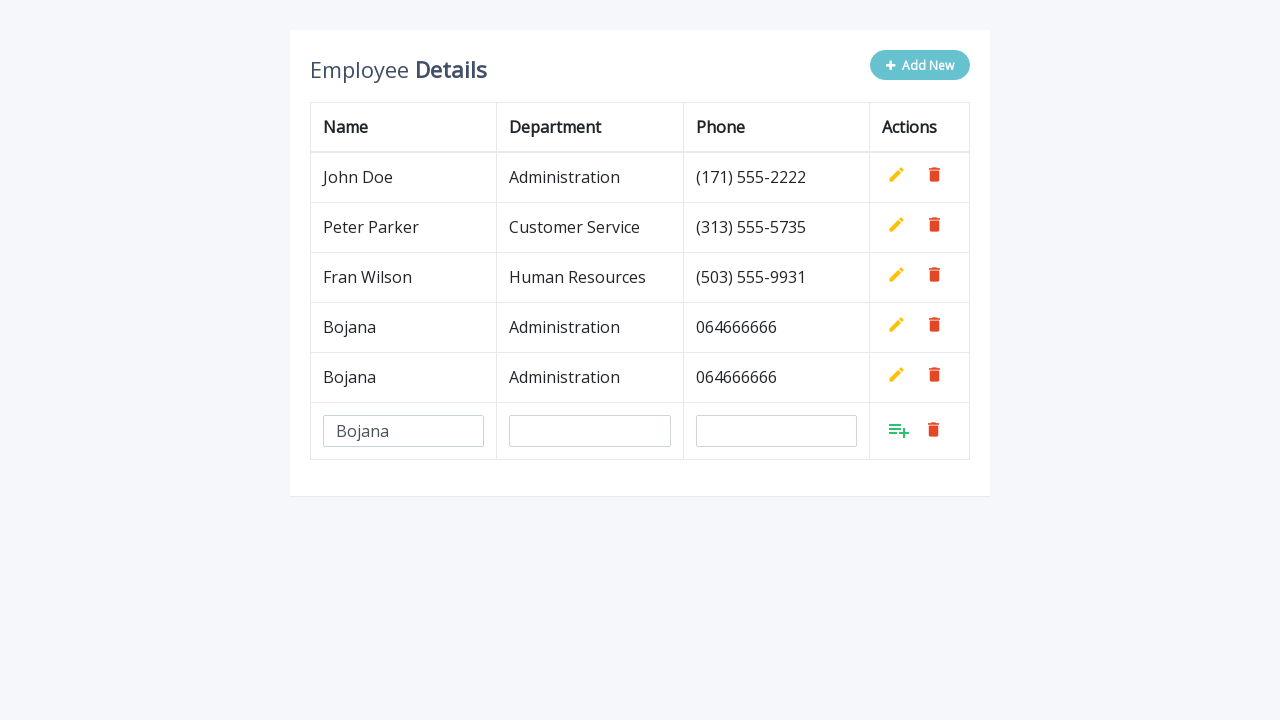

Filled department field with 'Administration' for row 3 on input[name='department']
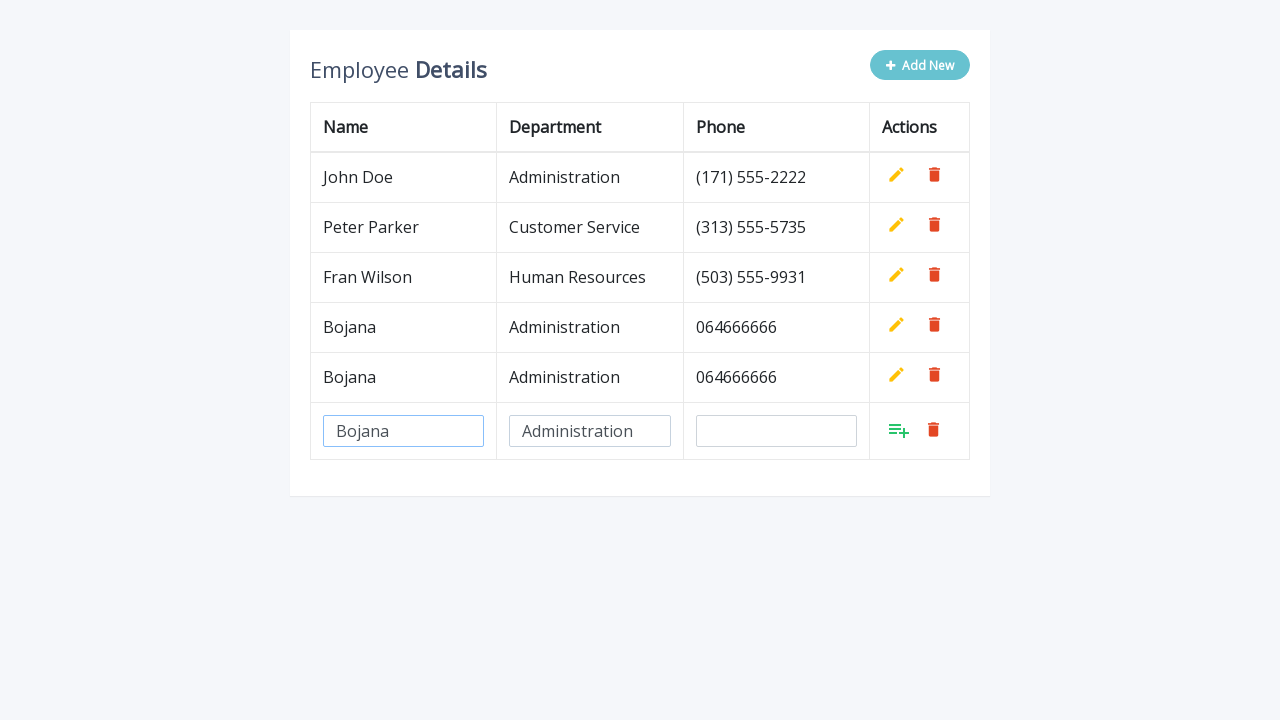

Filled phone field with '064666666' for row 3 on input[name='phone']
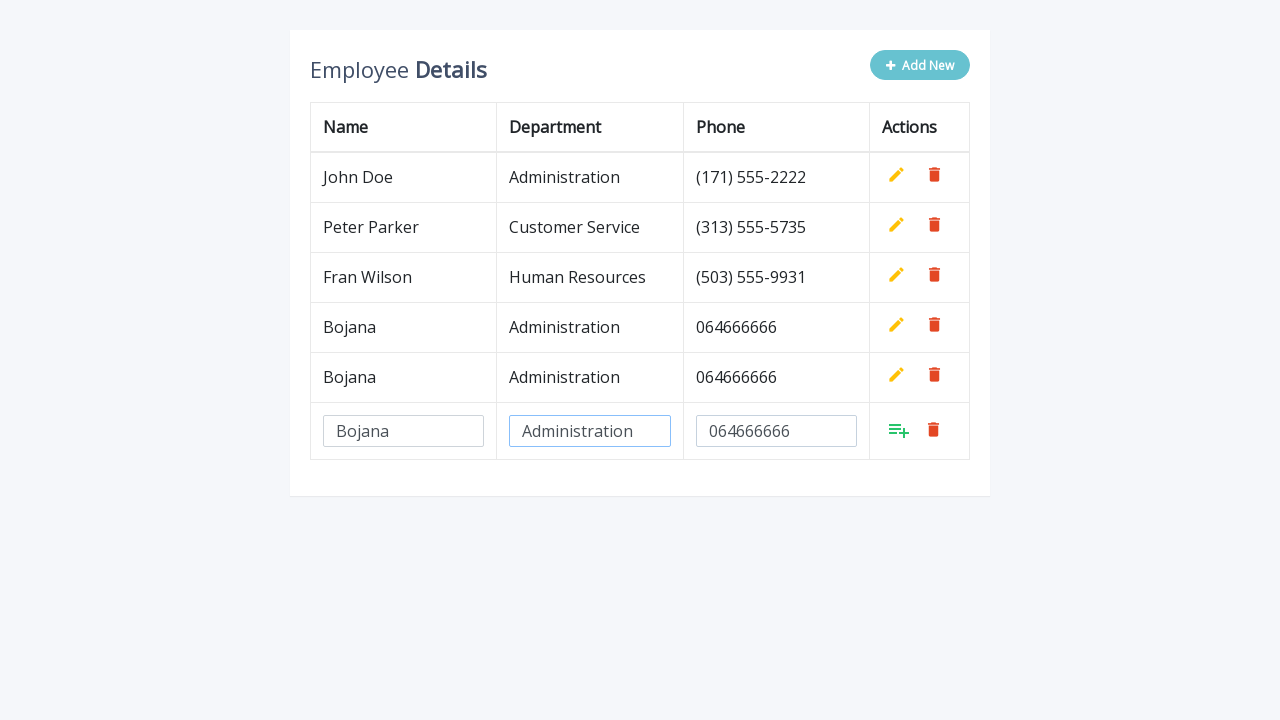

Clicked 'Add' button to confirm new row 3 at (899, 430) on a.add >> nth=5
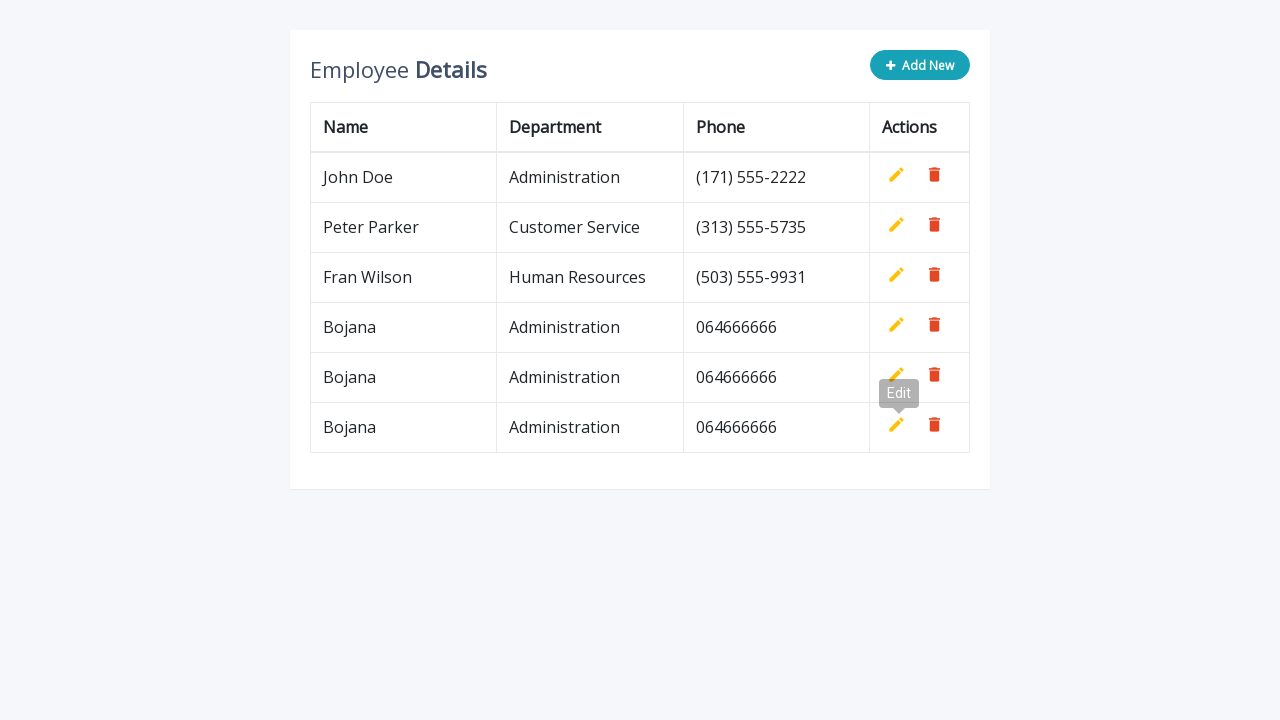

Waited 500ms before adding next row
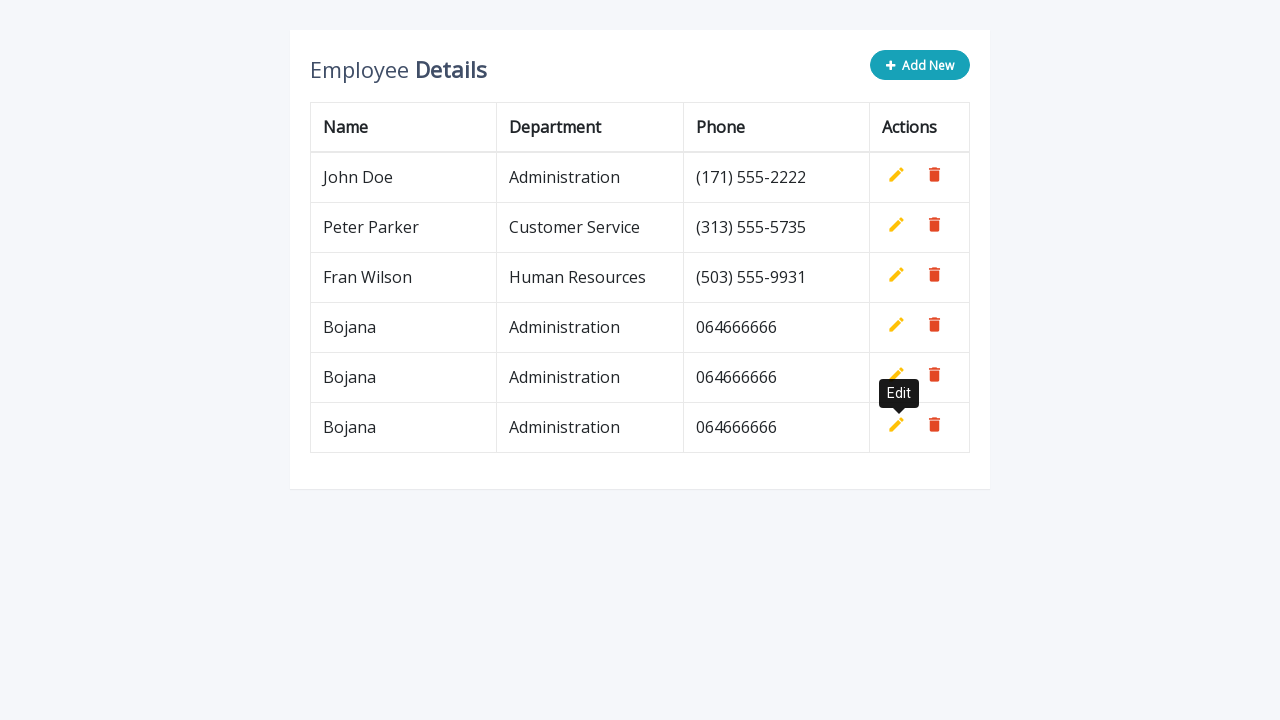

Clicked 'Add New' button for row 4 at (920, 65) on button.btn-info
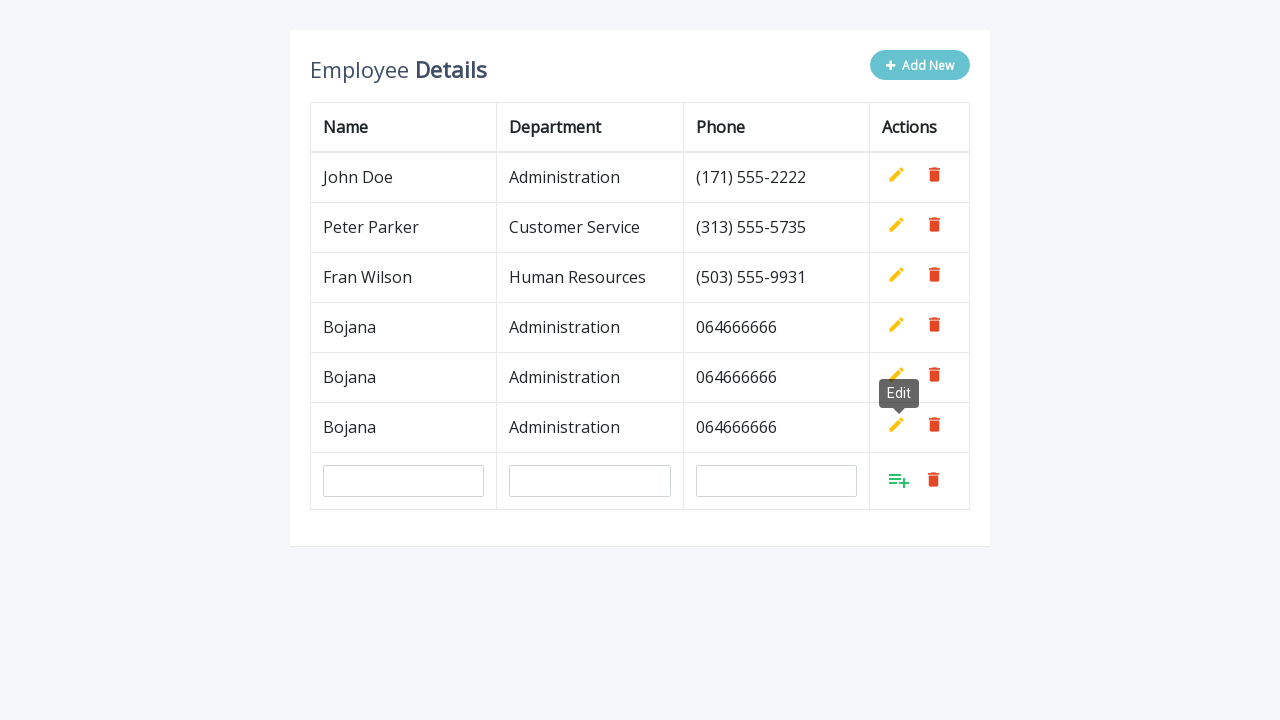

Filled name field with 'Bojana' for row 4 on input#name
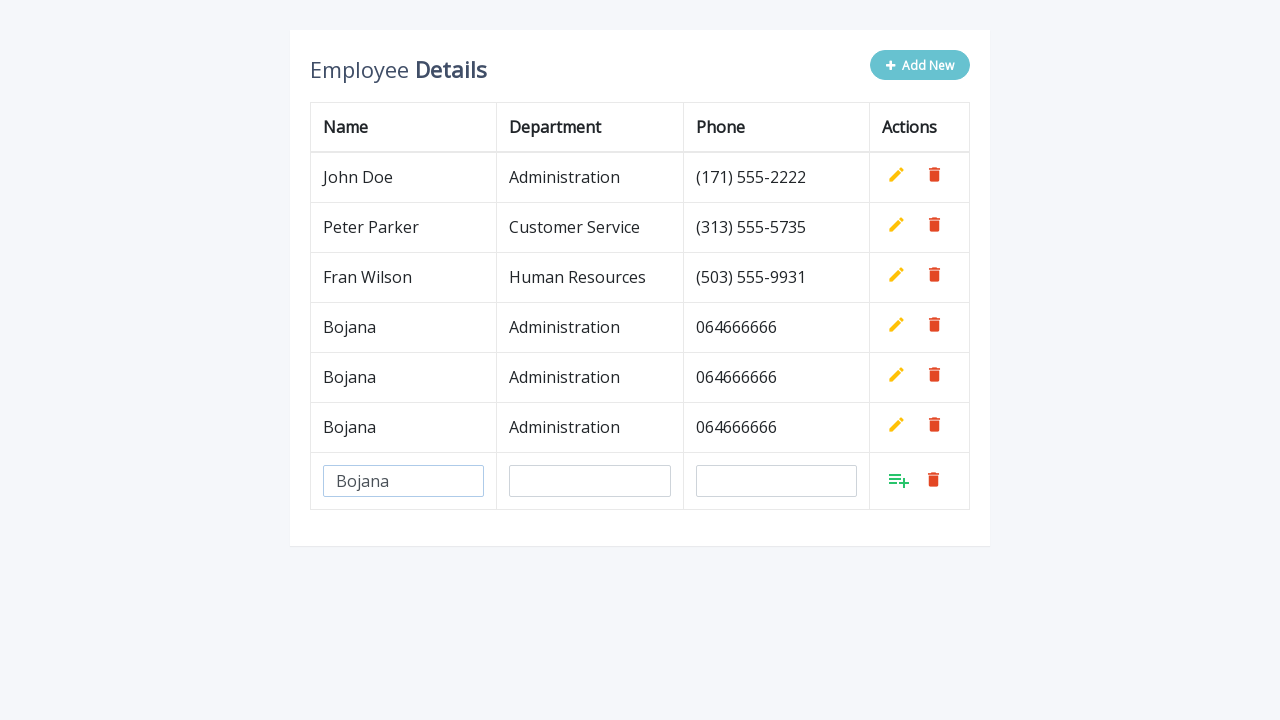

Filled department field with 'Administration' for row 4 on input[name='department']
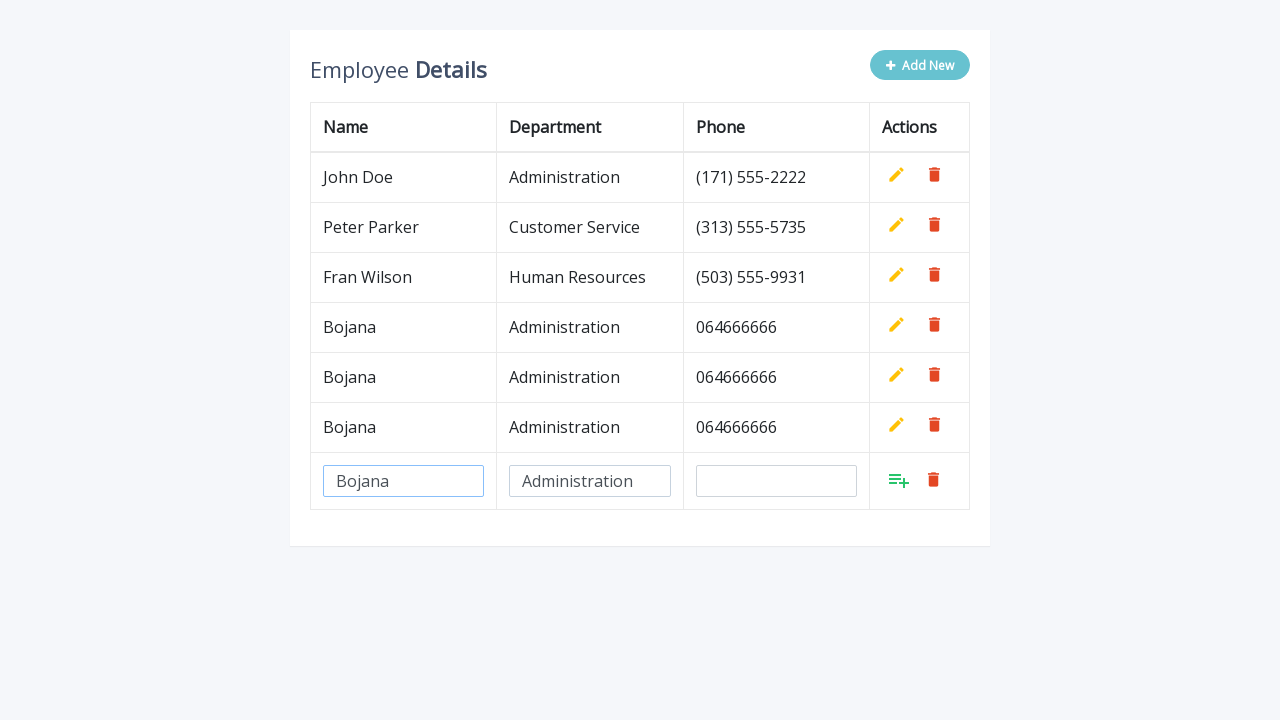

Filled phone field with '064666666' for row 4 on input[name='phone']
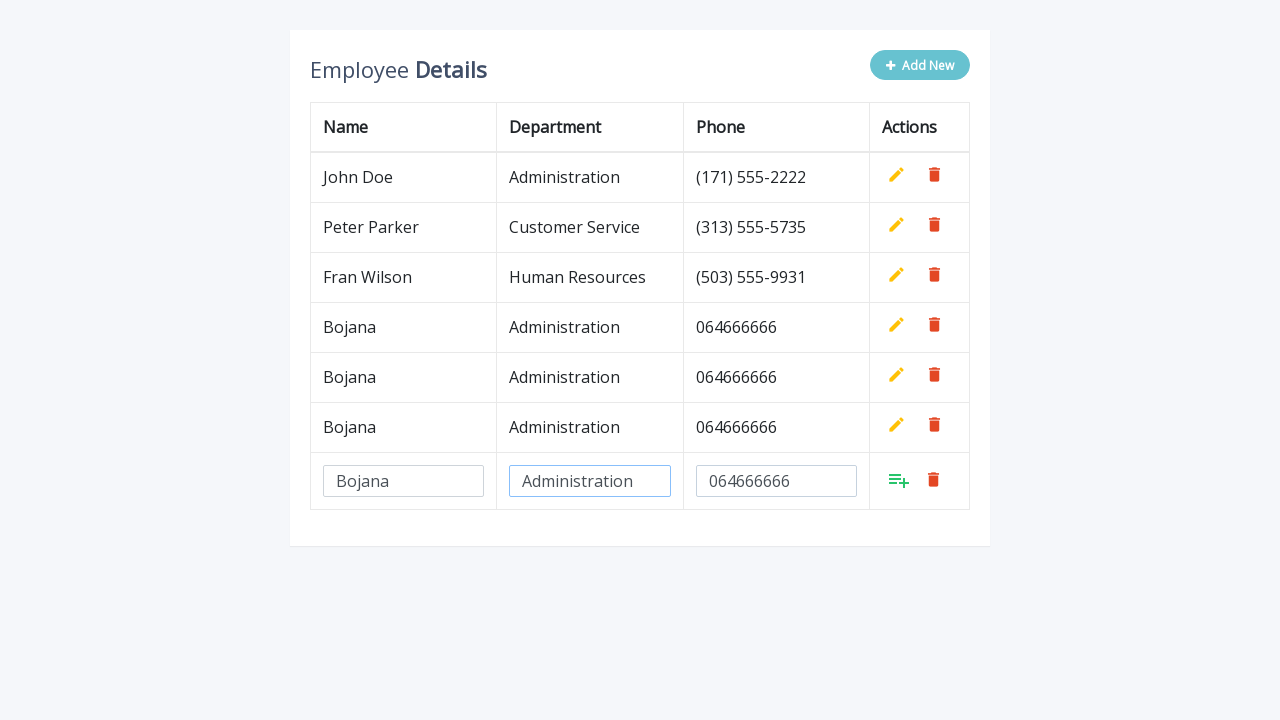

Clicked 'Add' button to confirm new row 4 at (899, 480) on a.add >> nth=6
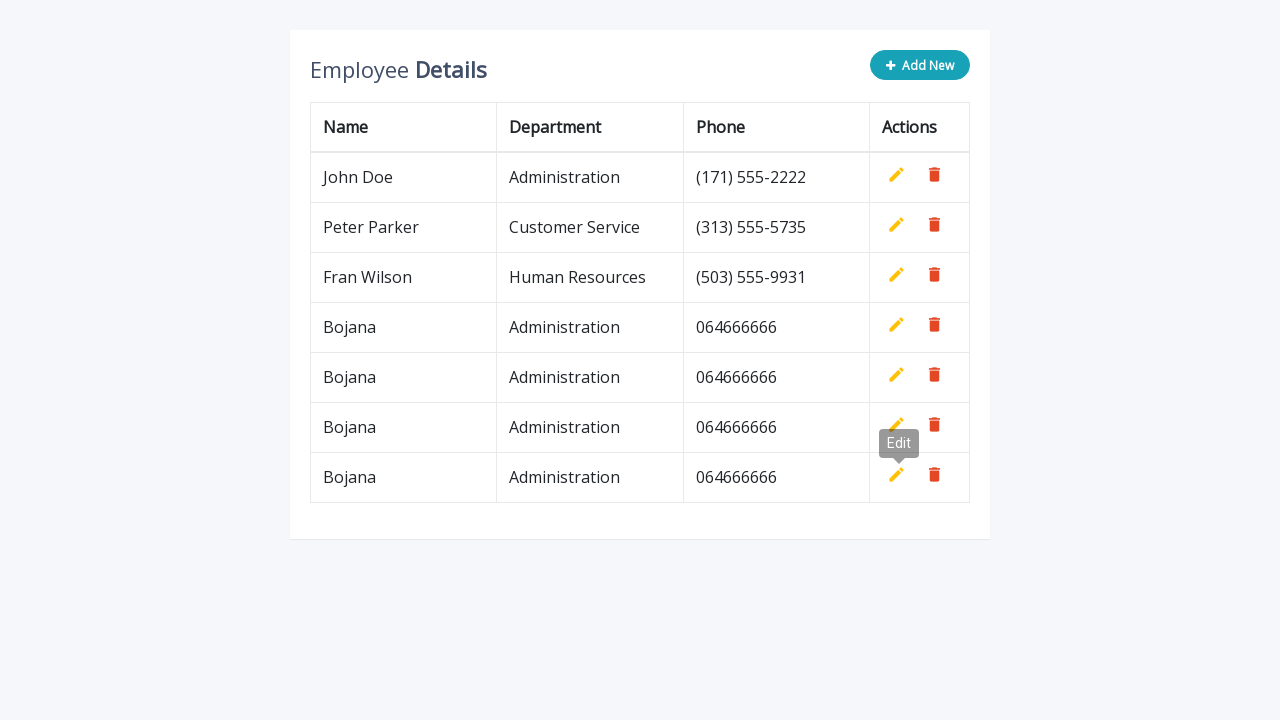

Waited 500ms before adding next row
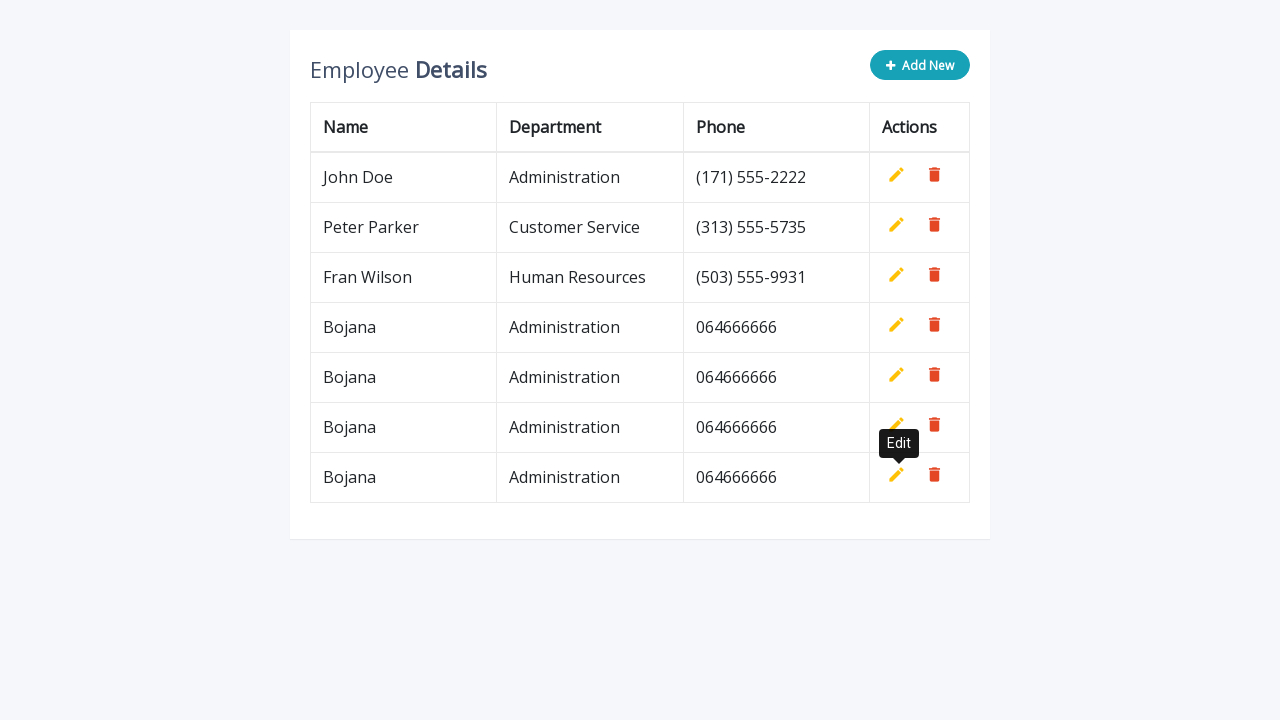

Clicked 'Add New' button for row 5 at (920, 65) on button.btn-info
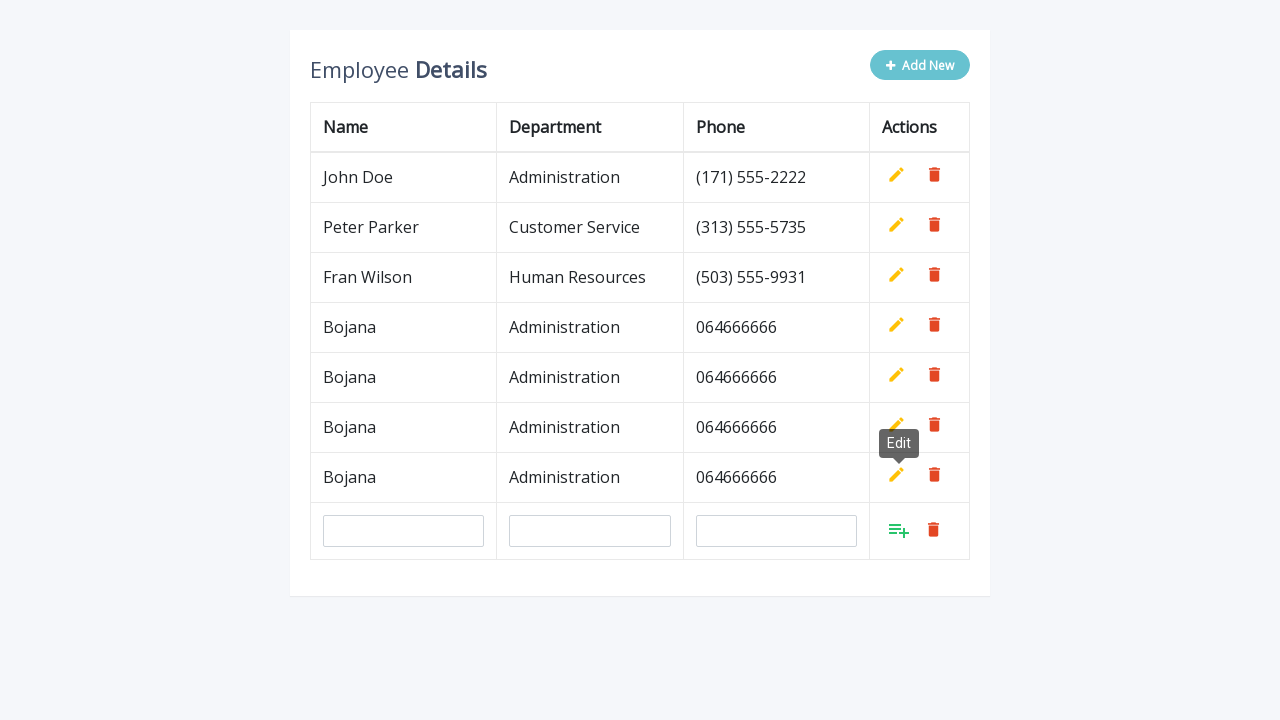

Filled name field with 'Bojana' for row 5 on input#name
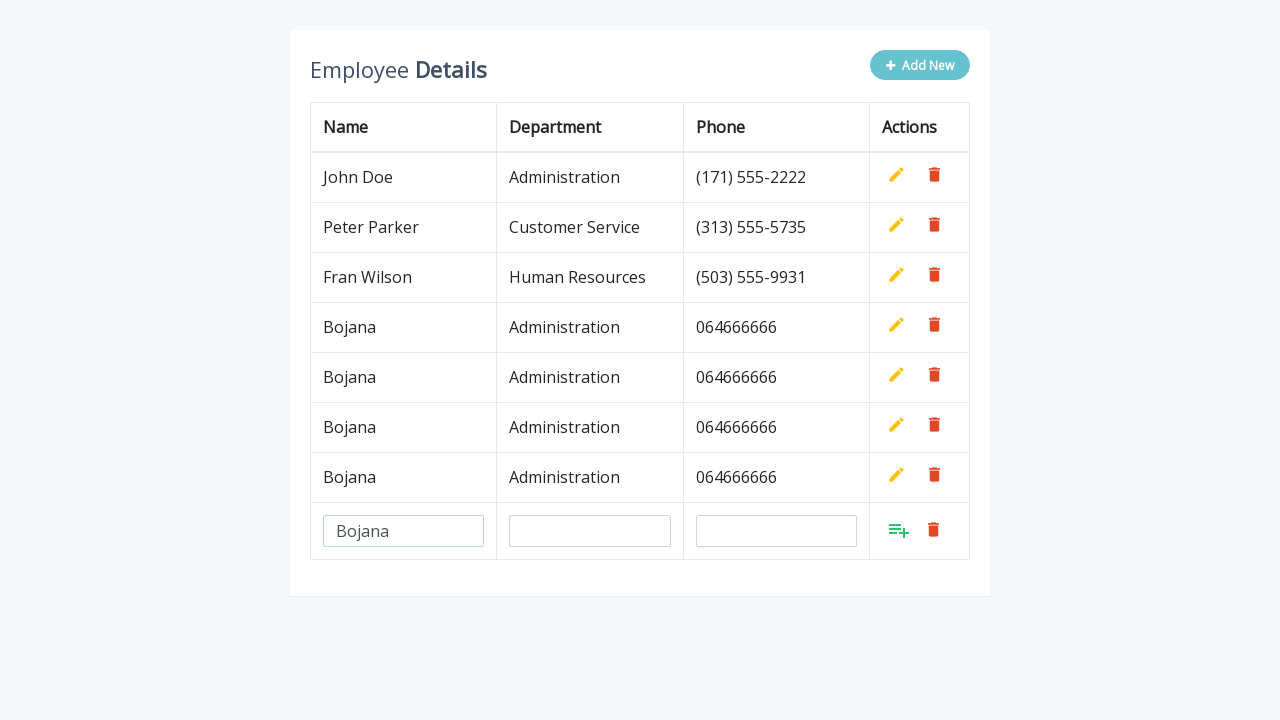

Filled department field with 'Administration' for row 5 on input[name='department']
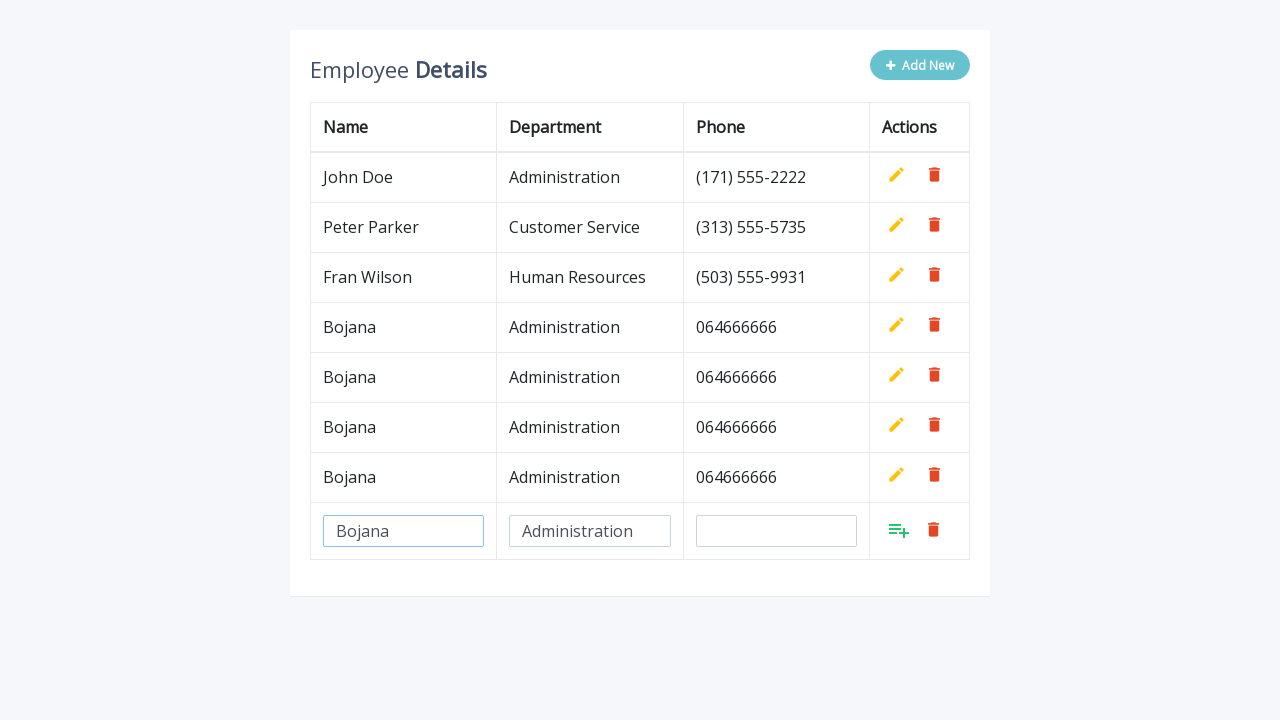

Filled phone field with '064666666' for row 5 on input[name='phone']
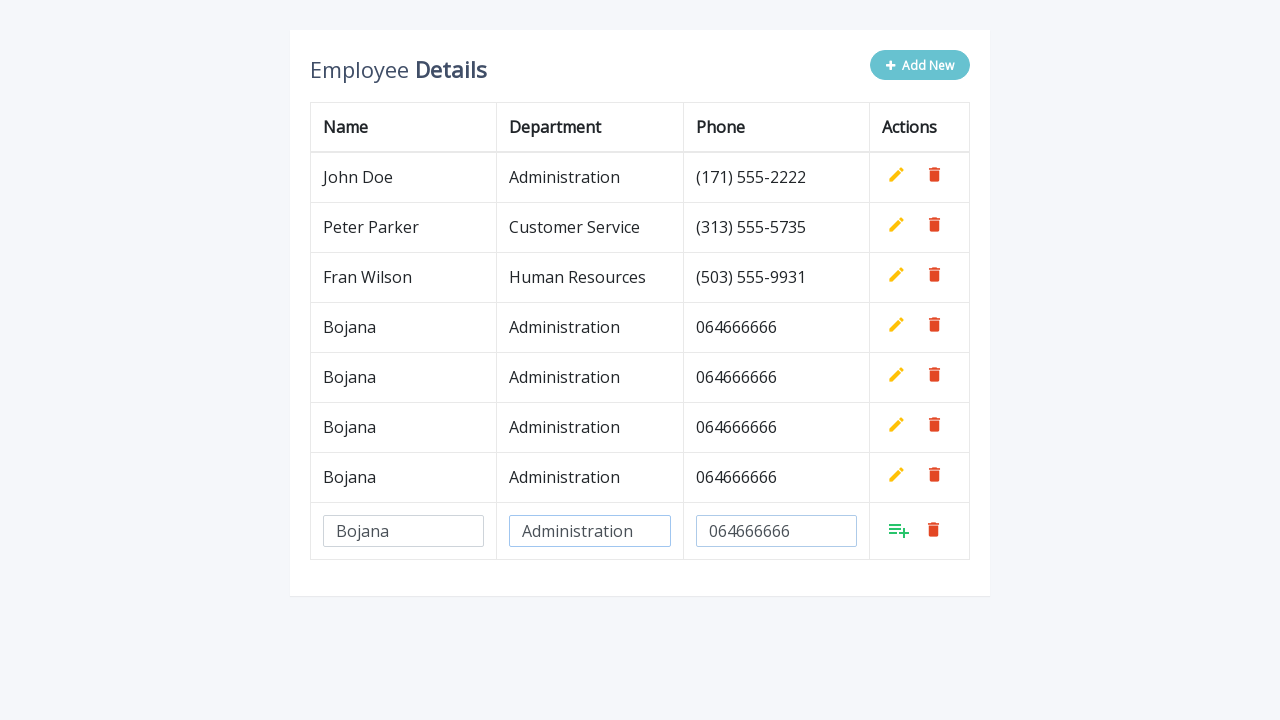

Clicked 'Add' button to confirm new row 5 at (899, 530) on a.add >> nth=7
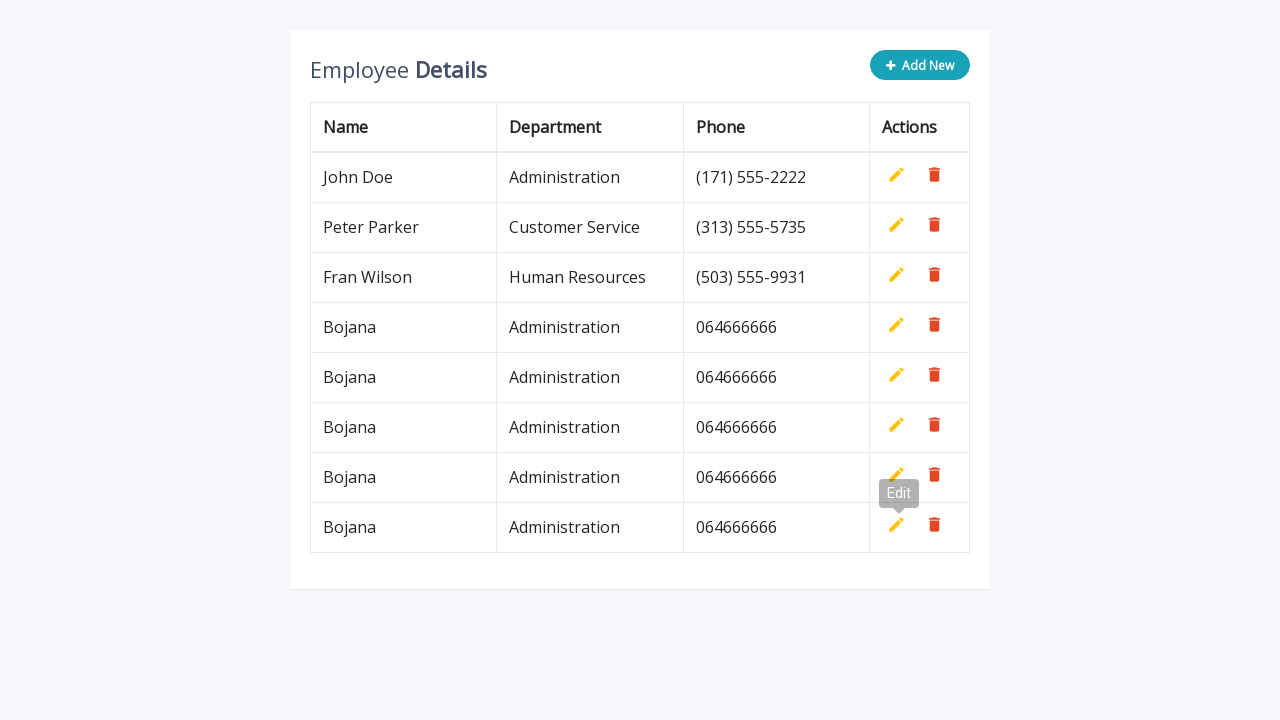

Waited 500ms before adding next row
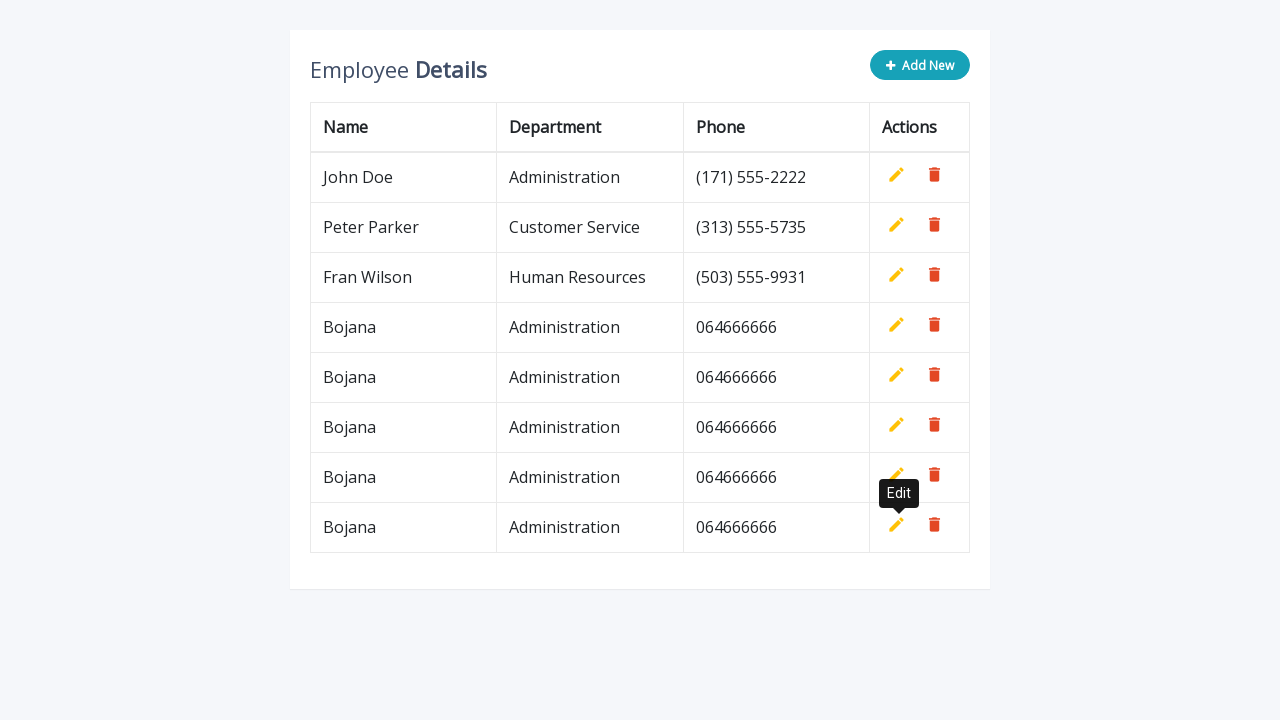

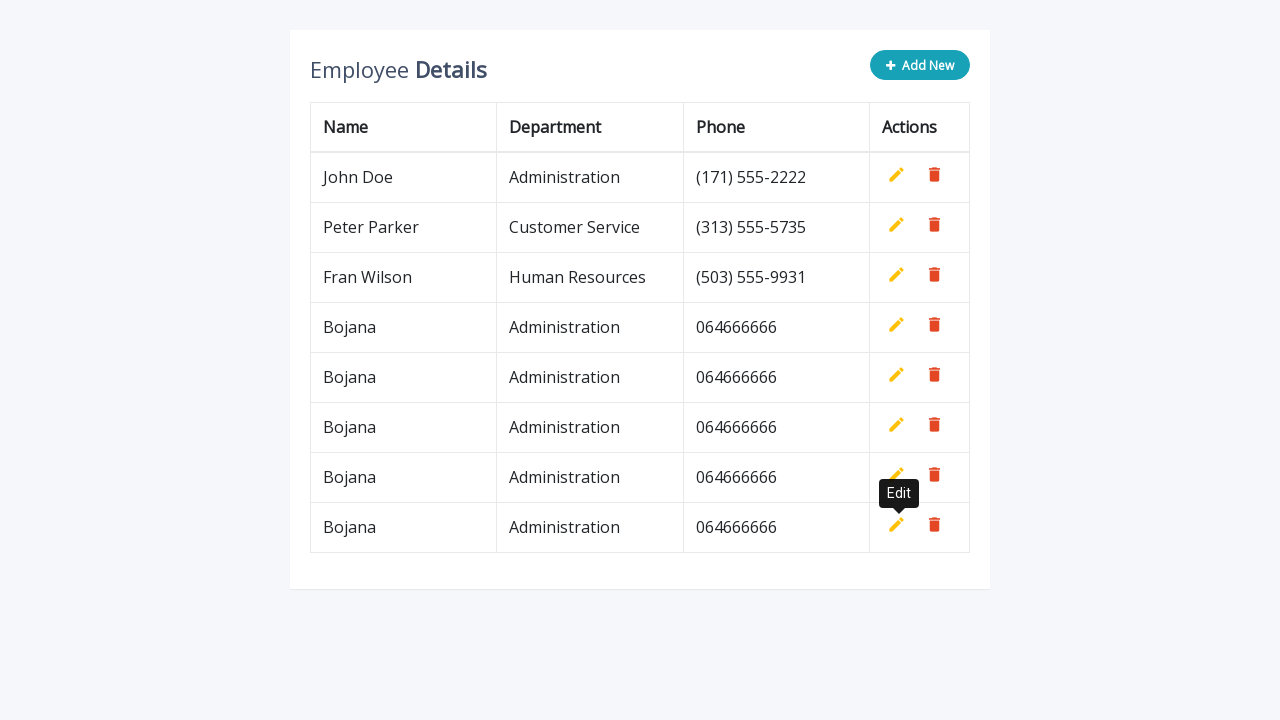